Tests window handling functionality by clicking a link that opens a new window, switching between windows, and verifying content in both windows

Starting URL: https://the-internet.herokuapp.com/

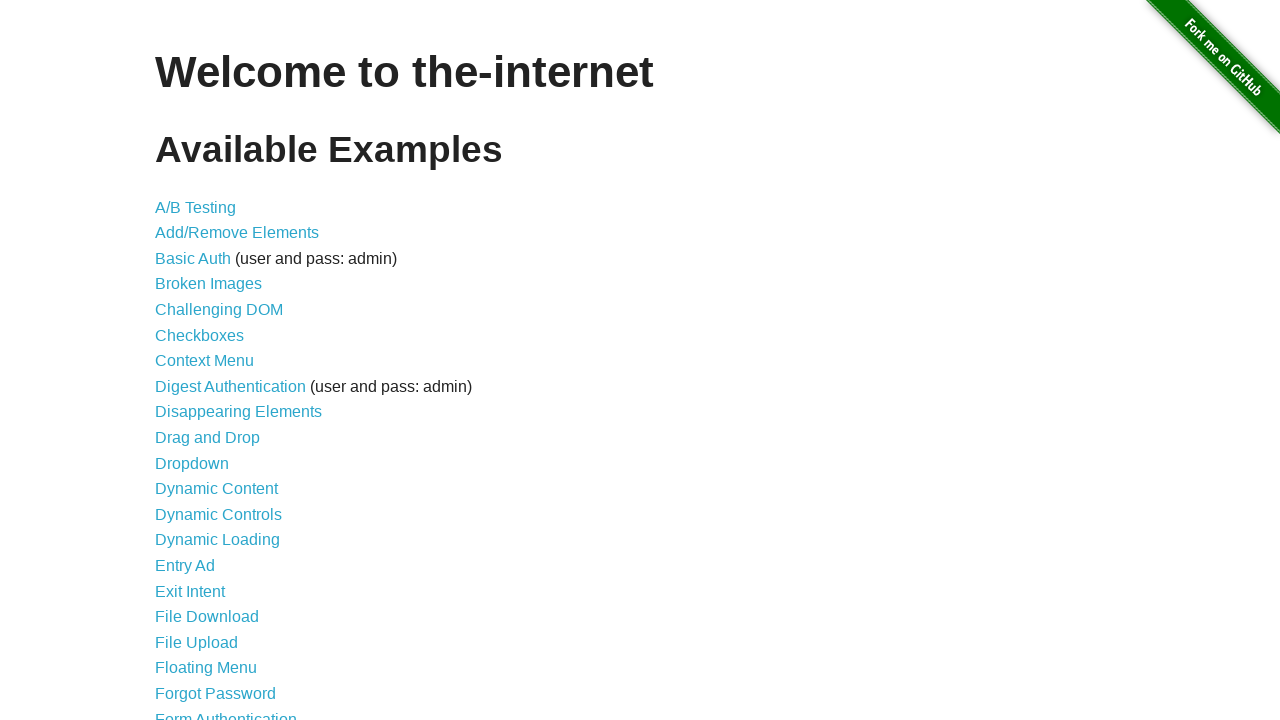

Clicked on 'Multiple Windows' link to navigate to window handling test page at (218, 369) on text='Multiple Windows'
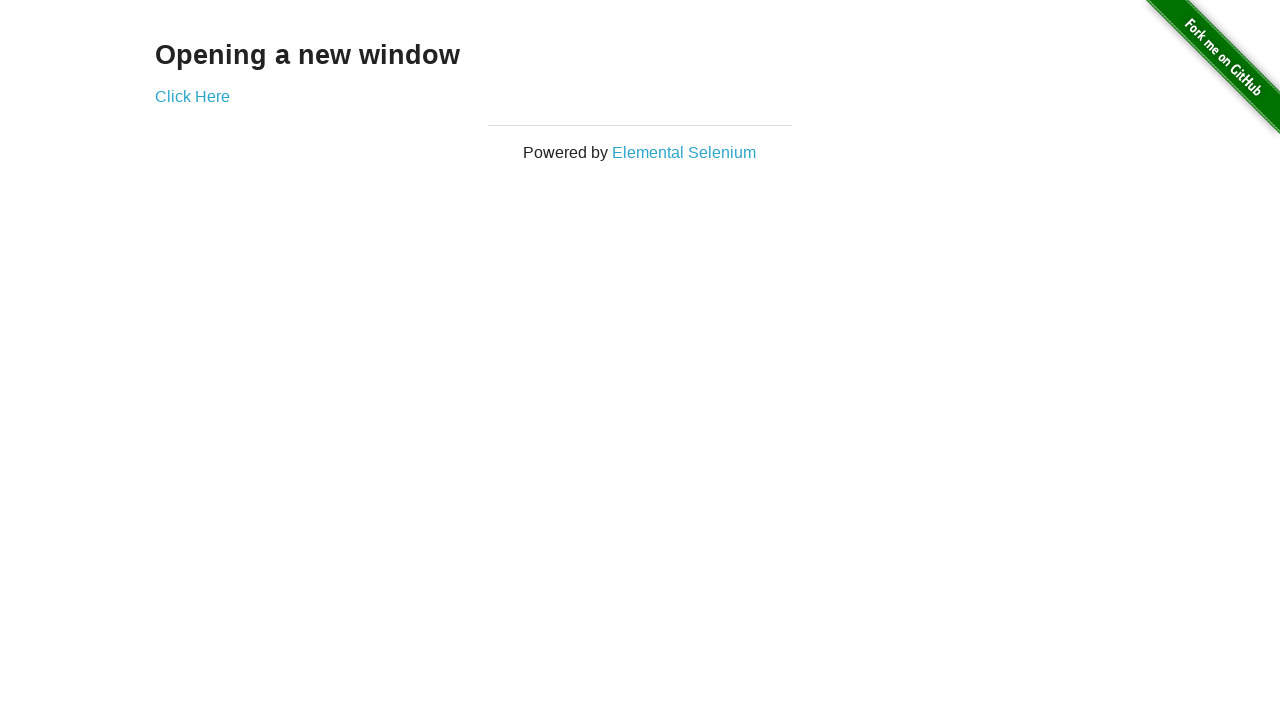

Clicked 'Click Here' link which opened a new window at (192, 96) on text='Click Here'
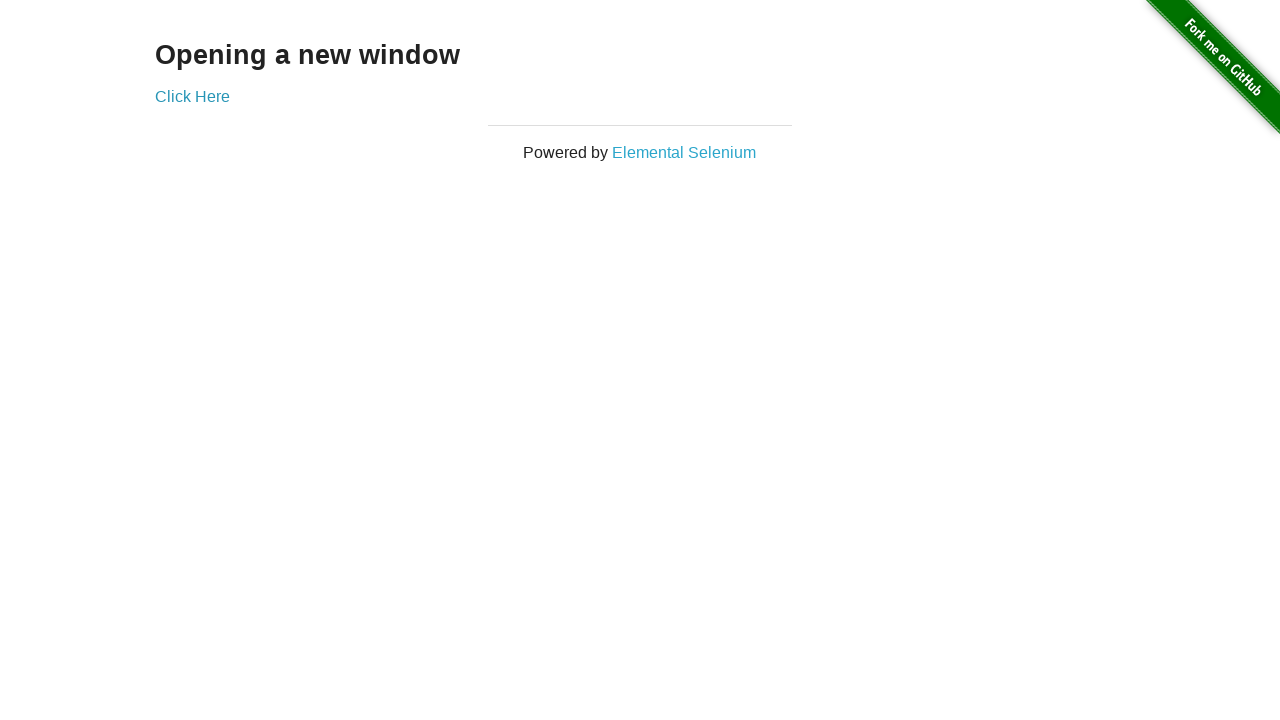

Captured the new window page object
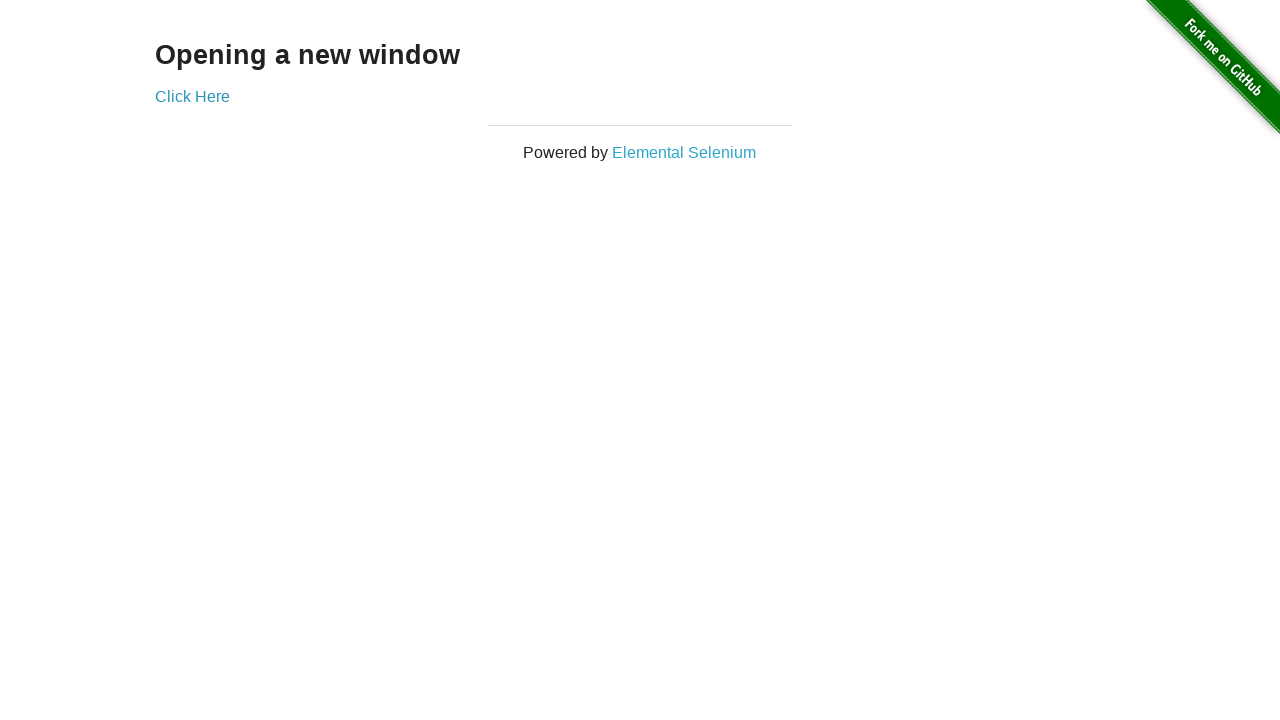

Verified 'New Window' heading is present in the new window
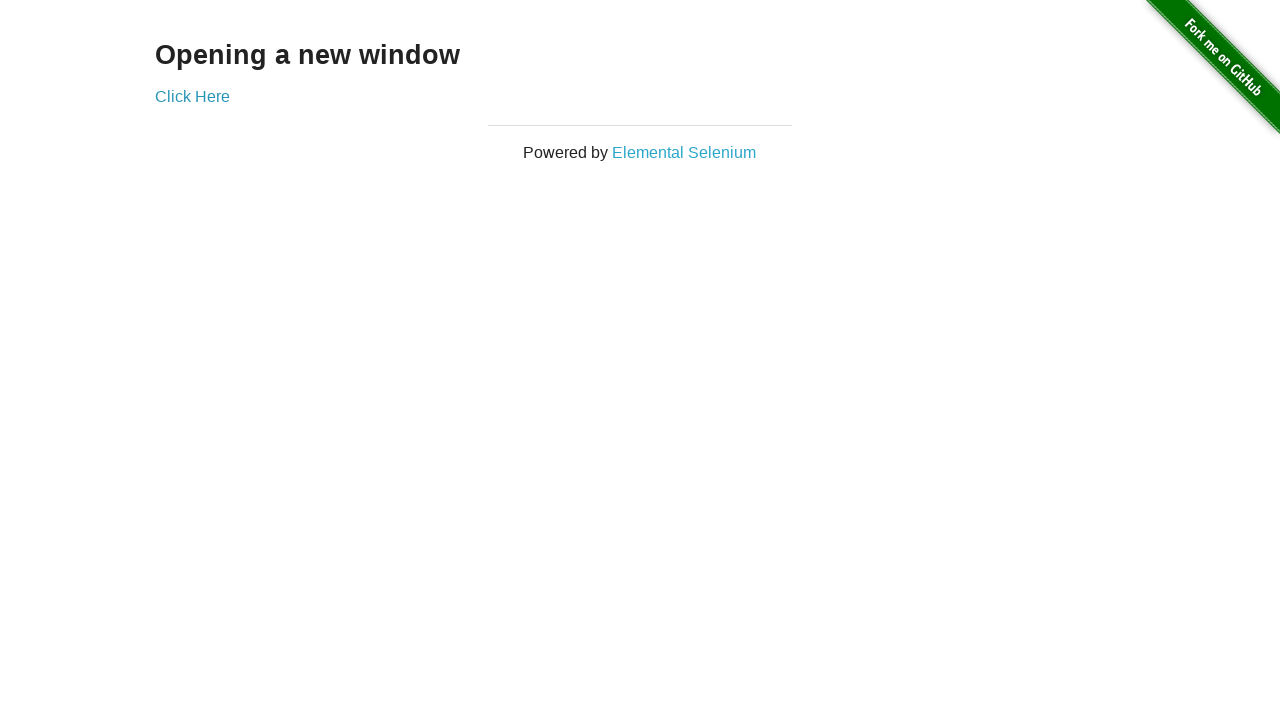

Verified 'Opening a new window' heading is present in the original window
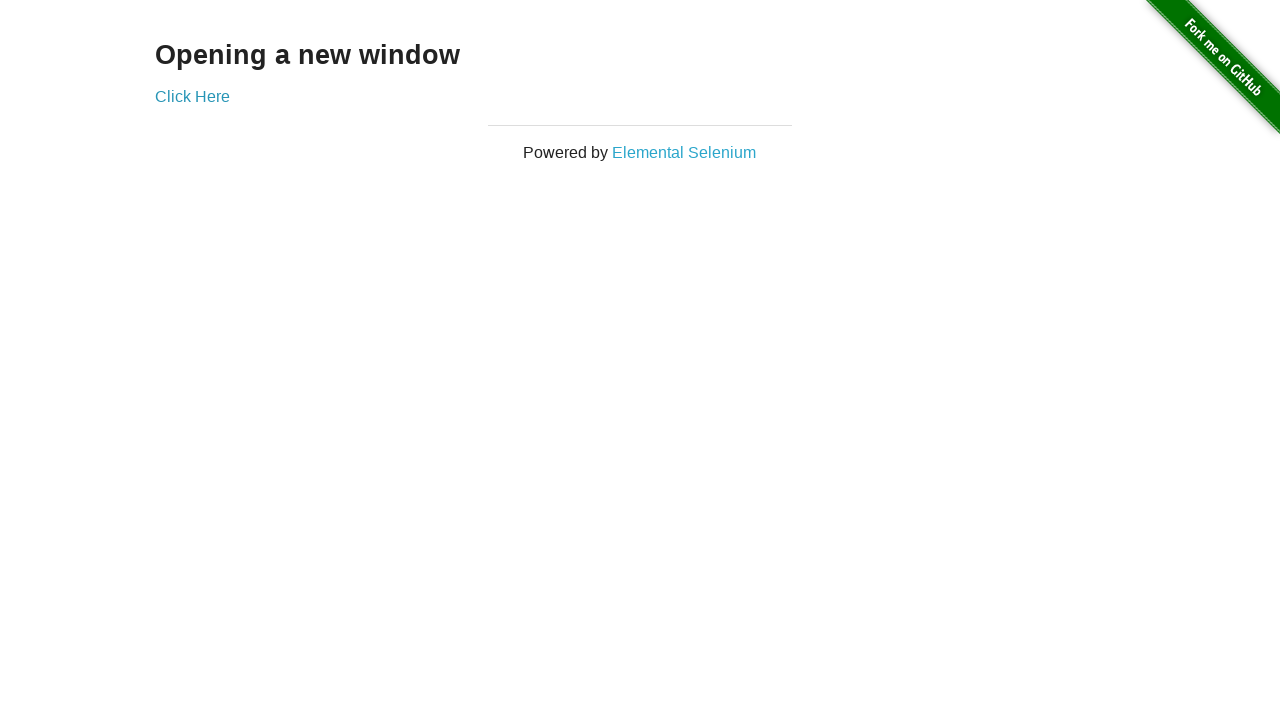

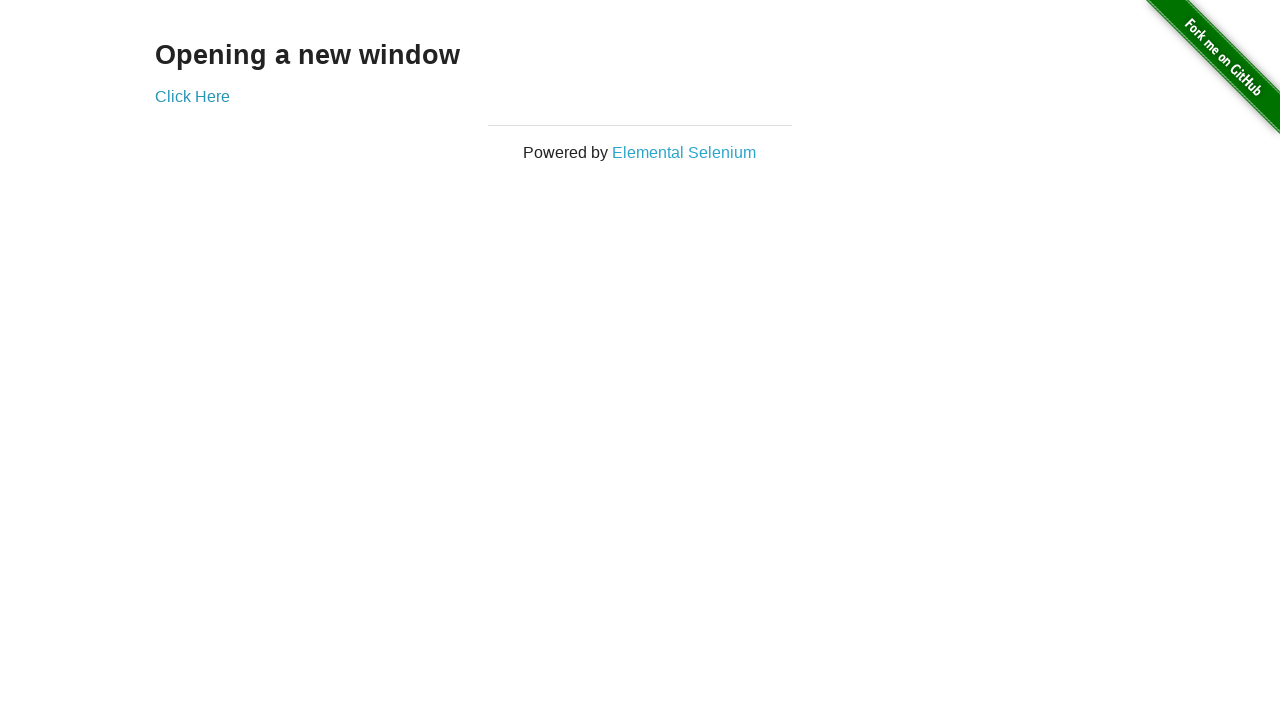